Verifies the Products page displays all products and navigates to product detail page to verify product information is visible

Starting URL: http://automationexercise.com

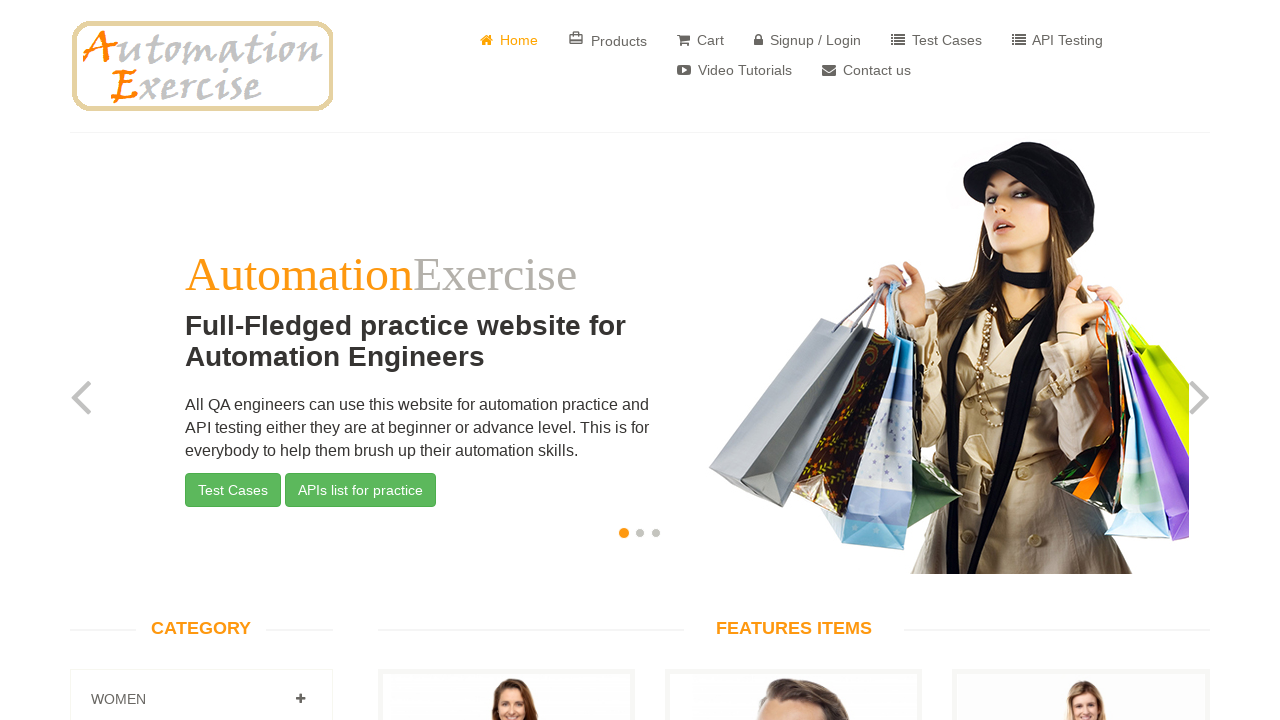

Home page loaded and body element is visible
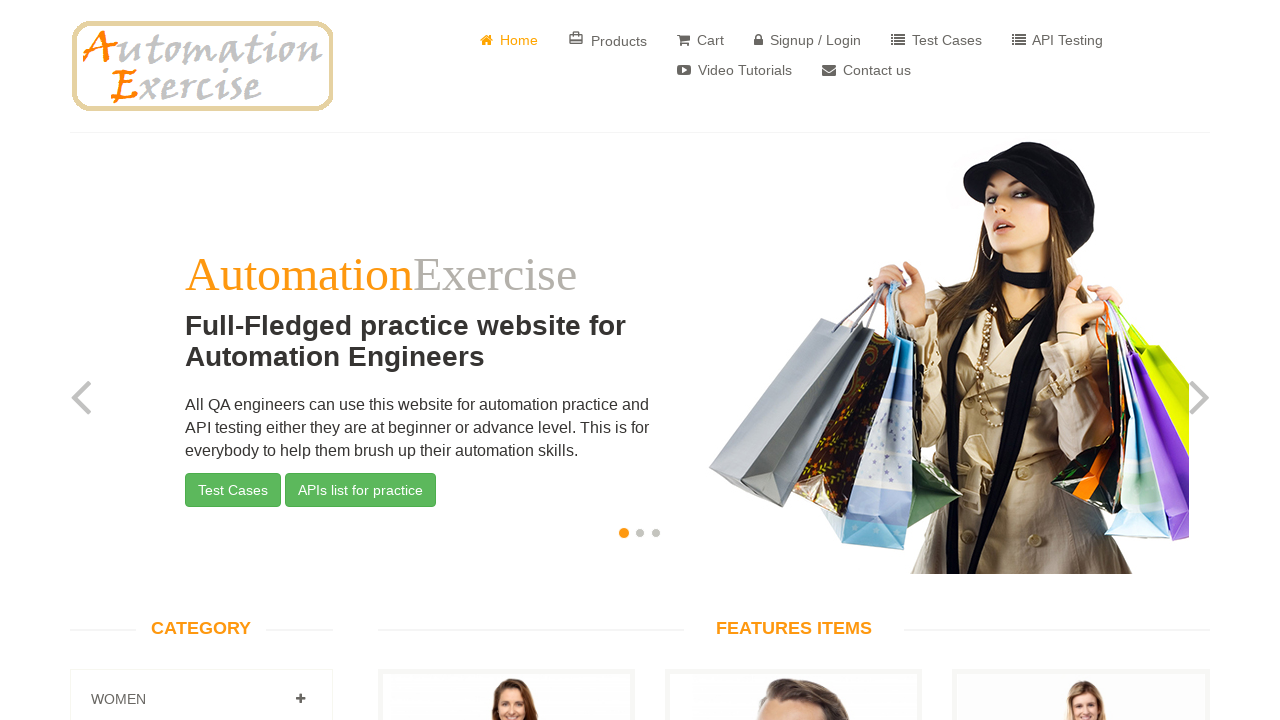

Clicked on Products button to navigate to products page at (608, 40) on a[href='/products']
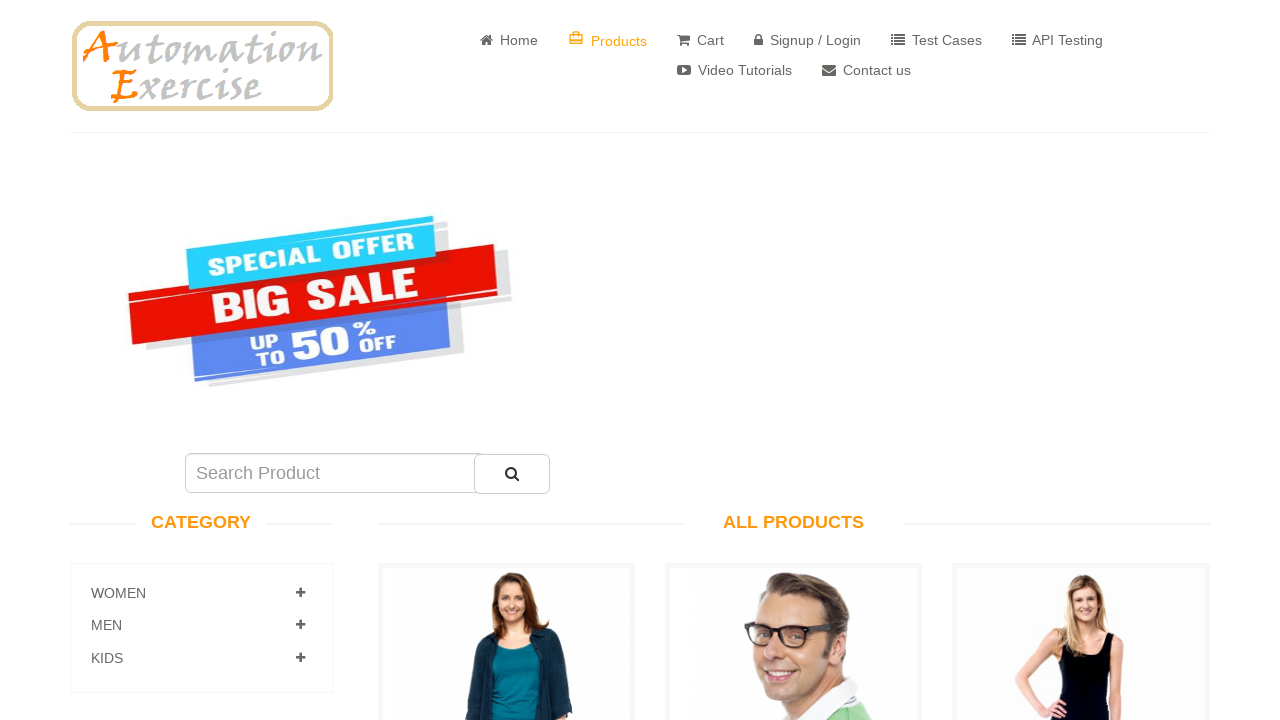

ALL PRODUCTS page header is visible
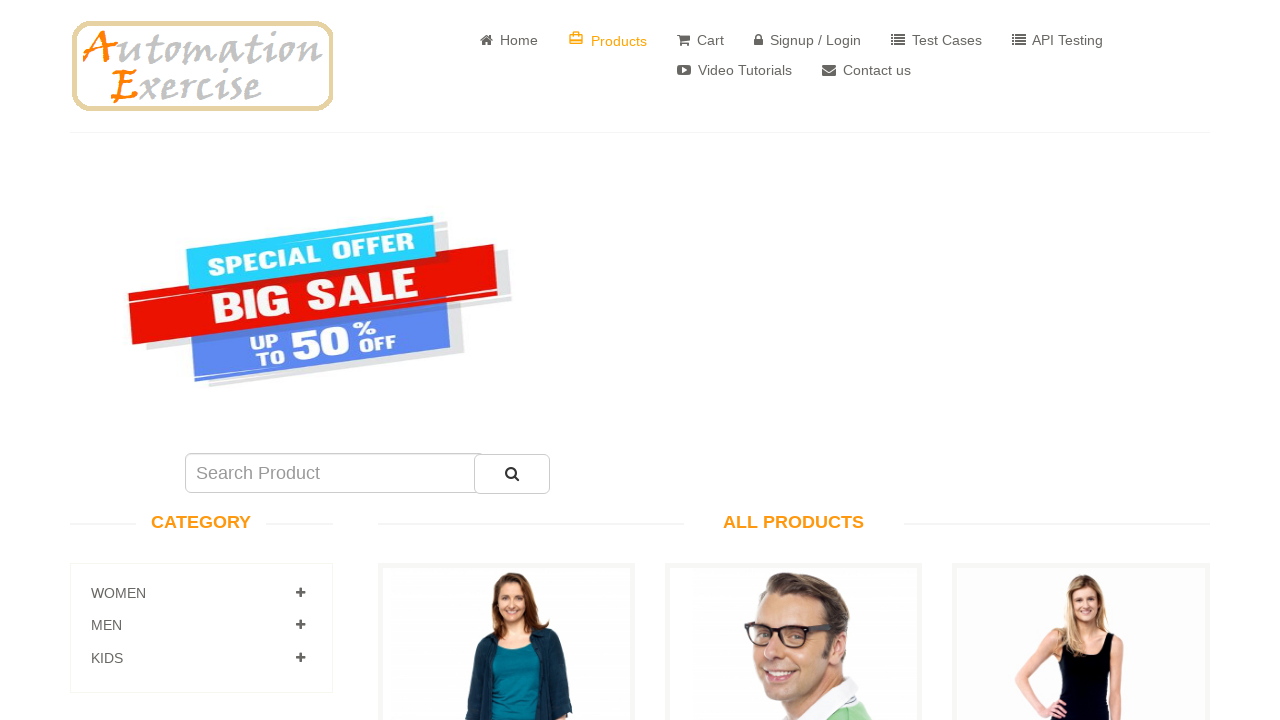

Products list is visible on the page
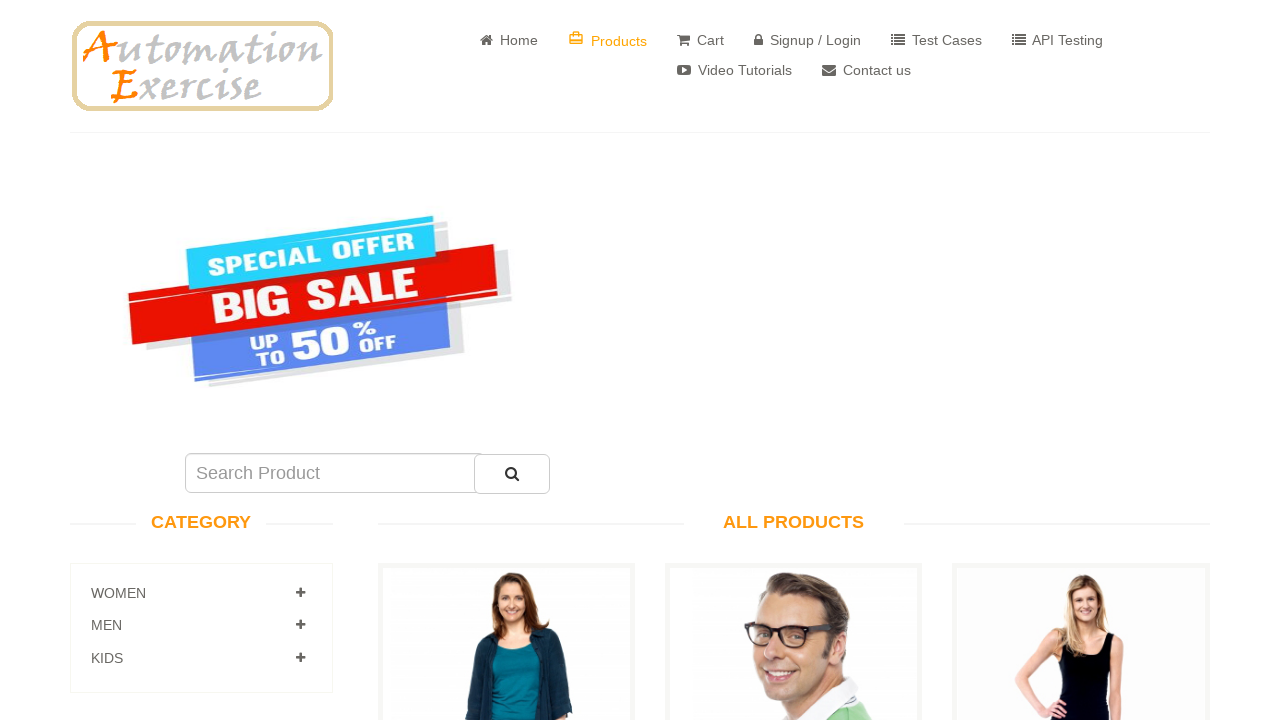

Clicked on View Product link for the first product at (506, 361) on a[href='/product_details/1']
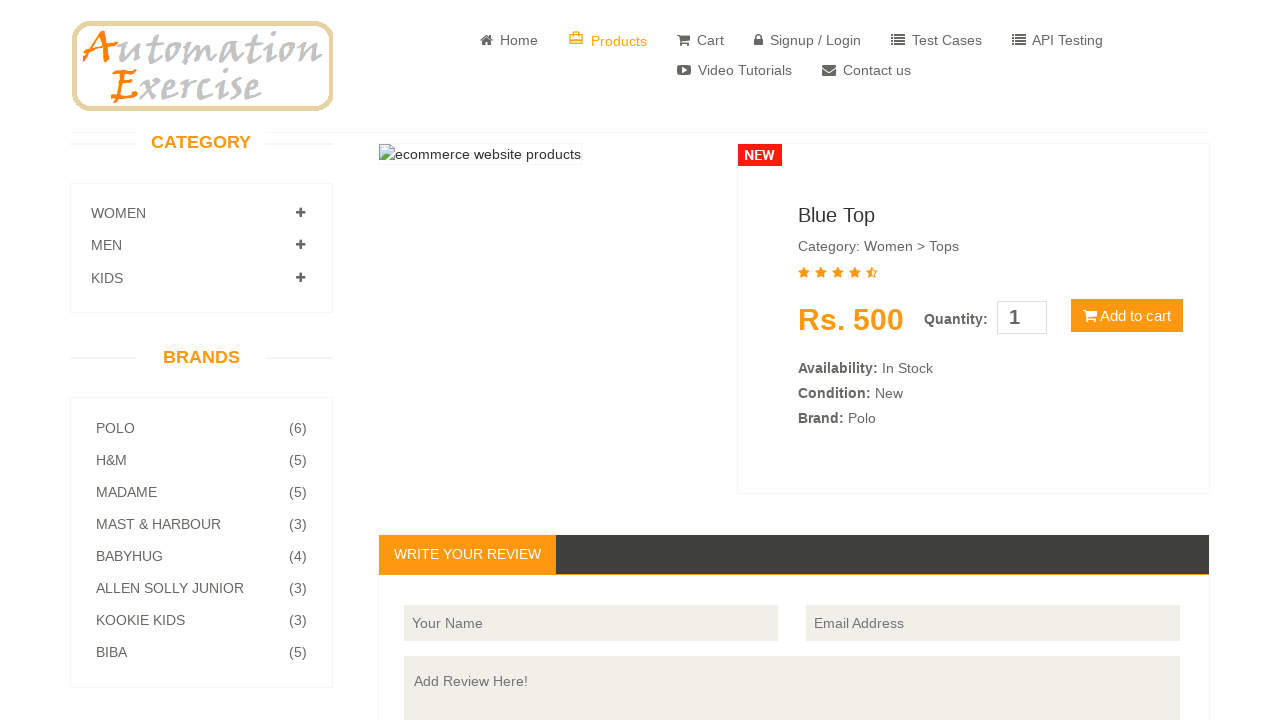

Product information section is visible
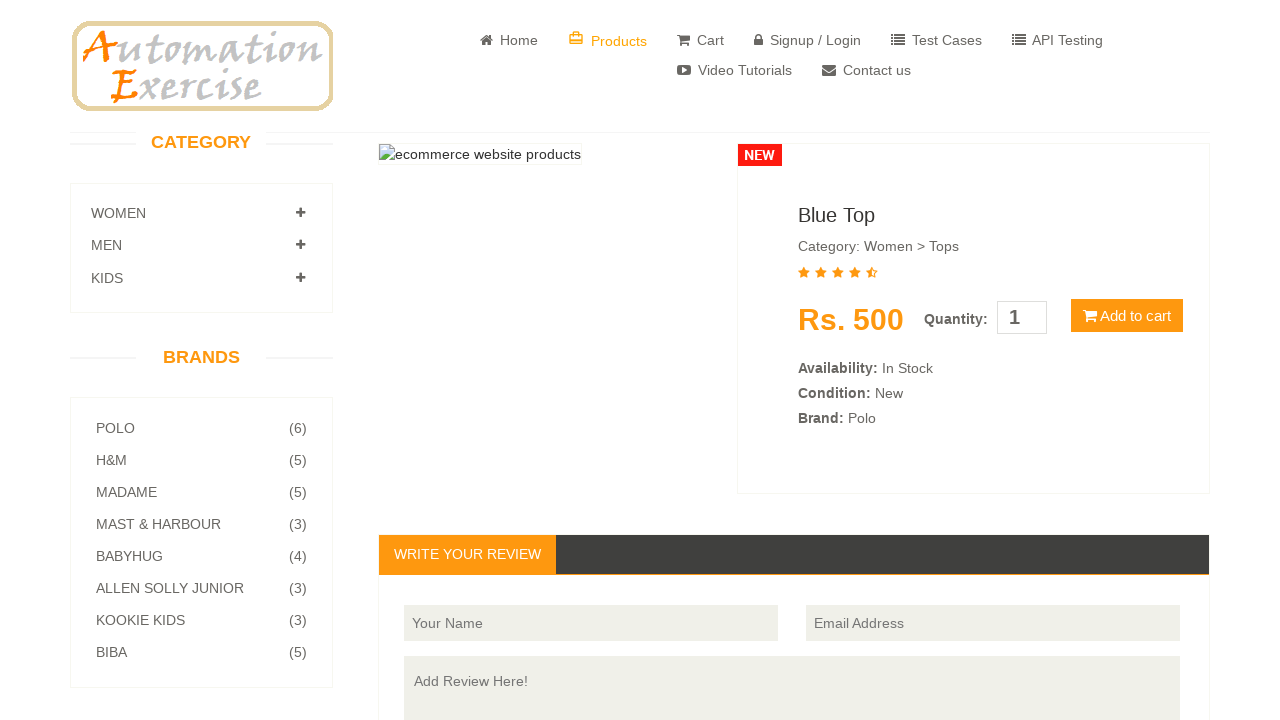

Product Category information is visible
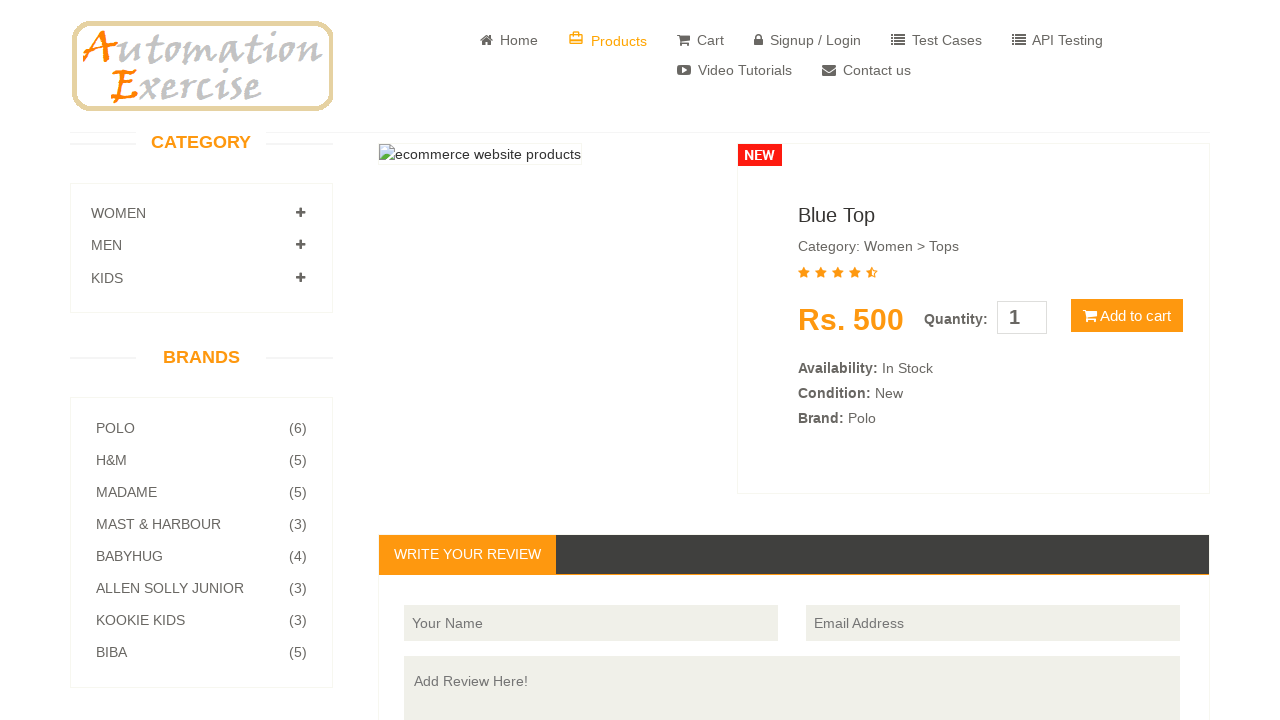

Product Availability information is visible
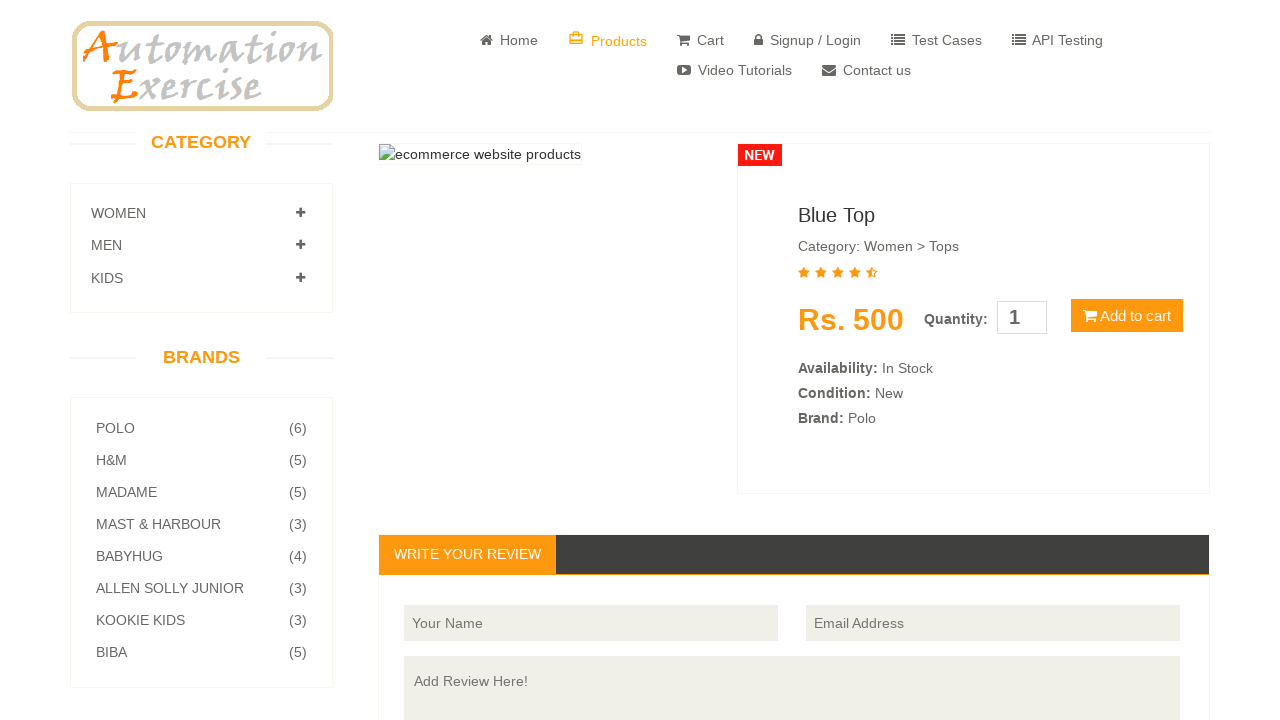

Product Condition information is visible
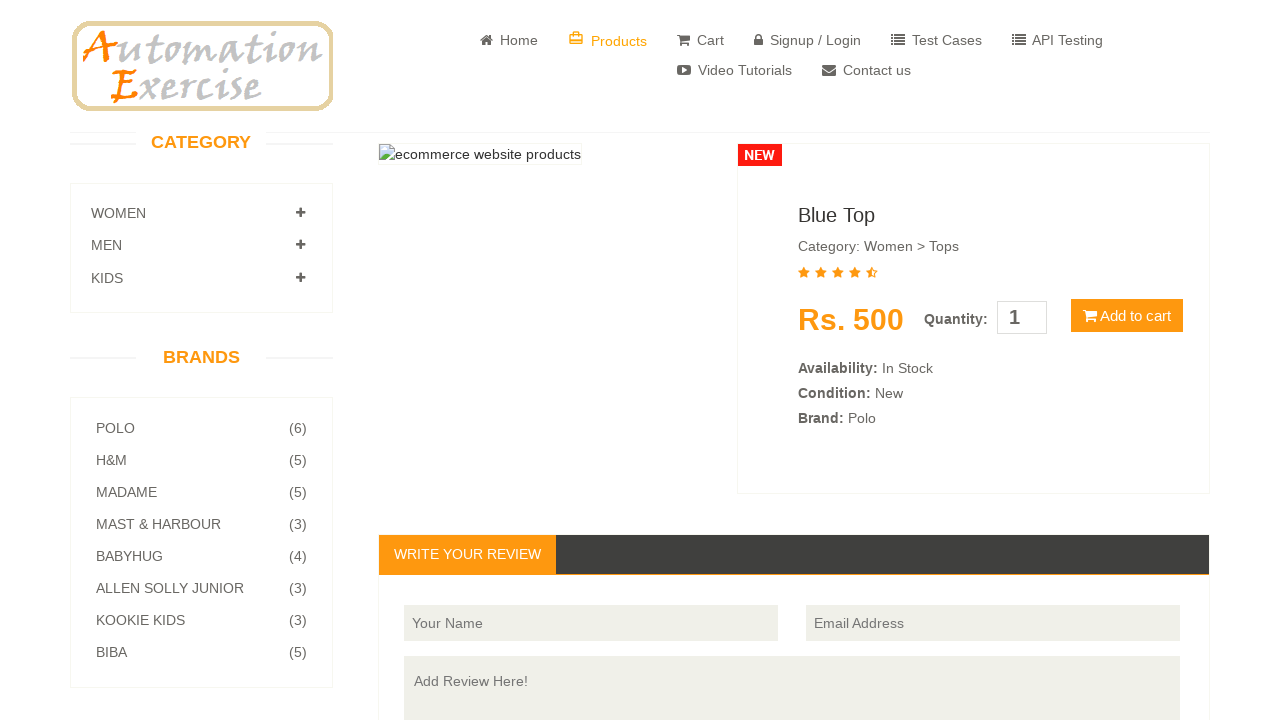

Product Brand information is visible
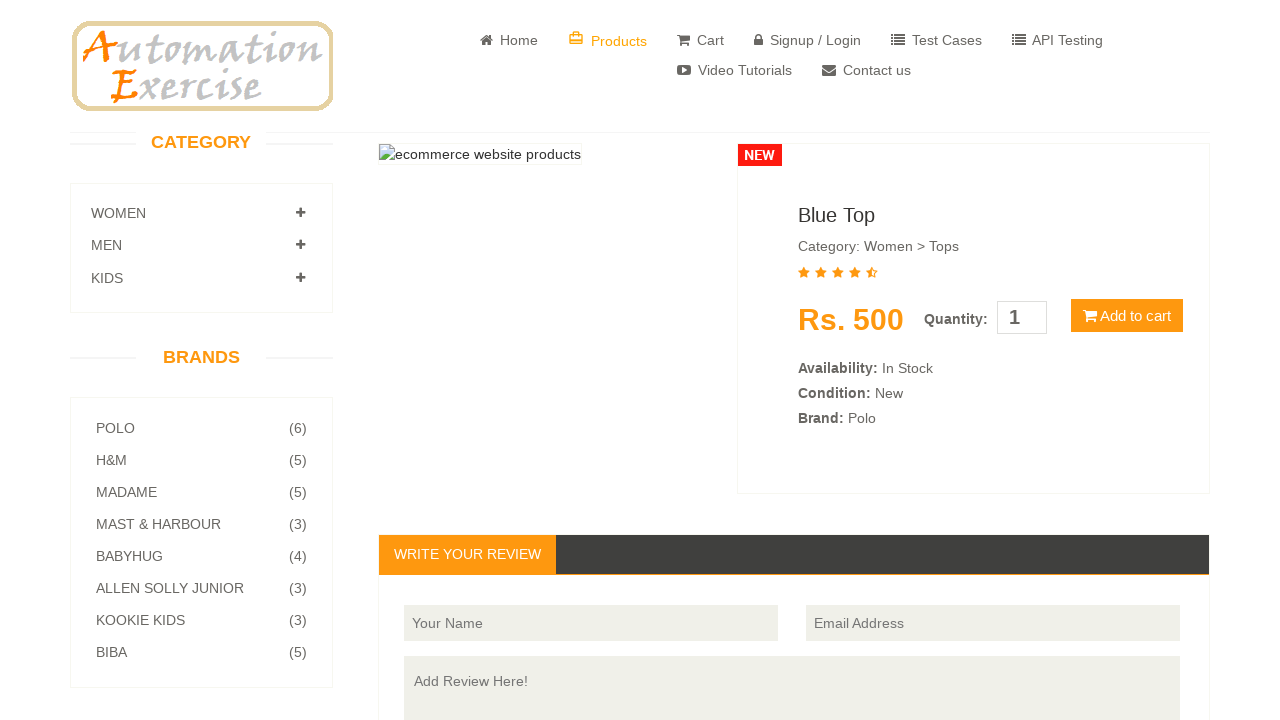

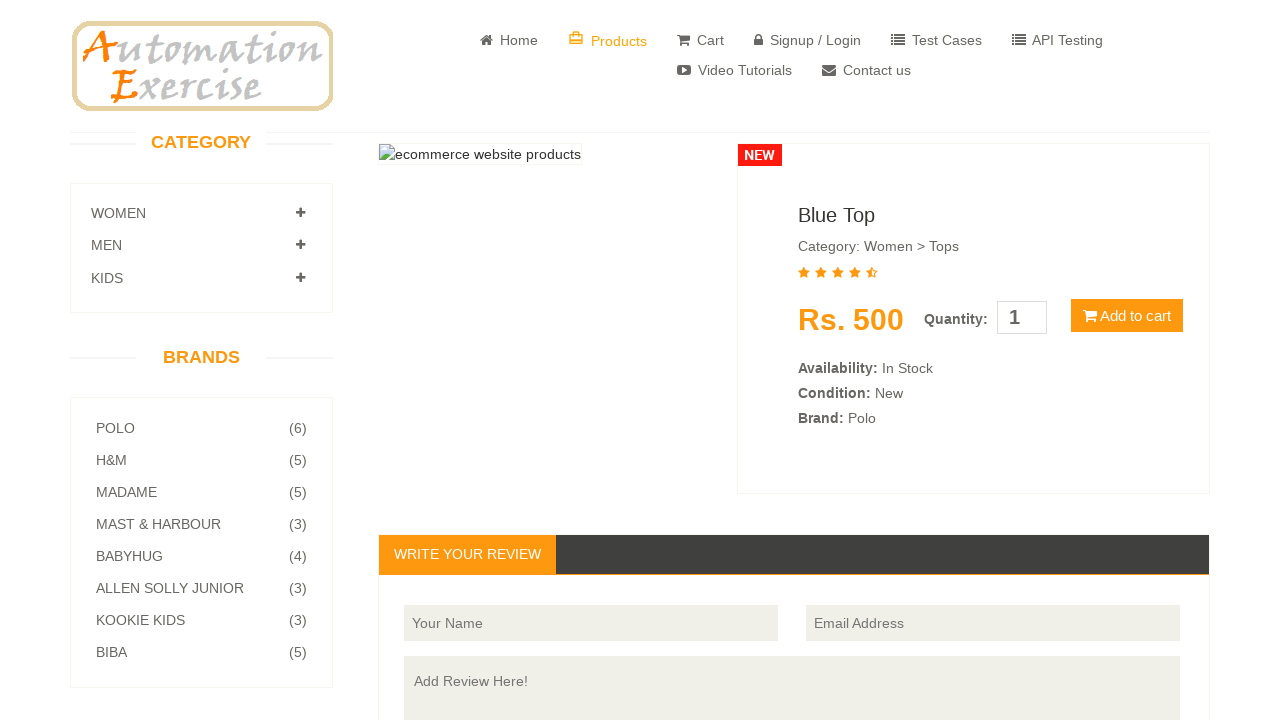